Waits for a price to reach $100, then clicks a button and solves a mathematical challenge by calculating and submitting the result

Starting URL: http://suninjuly.github.io/explicit_wait2.html

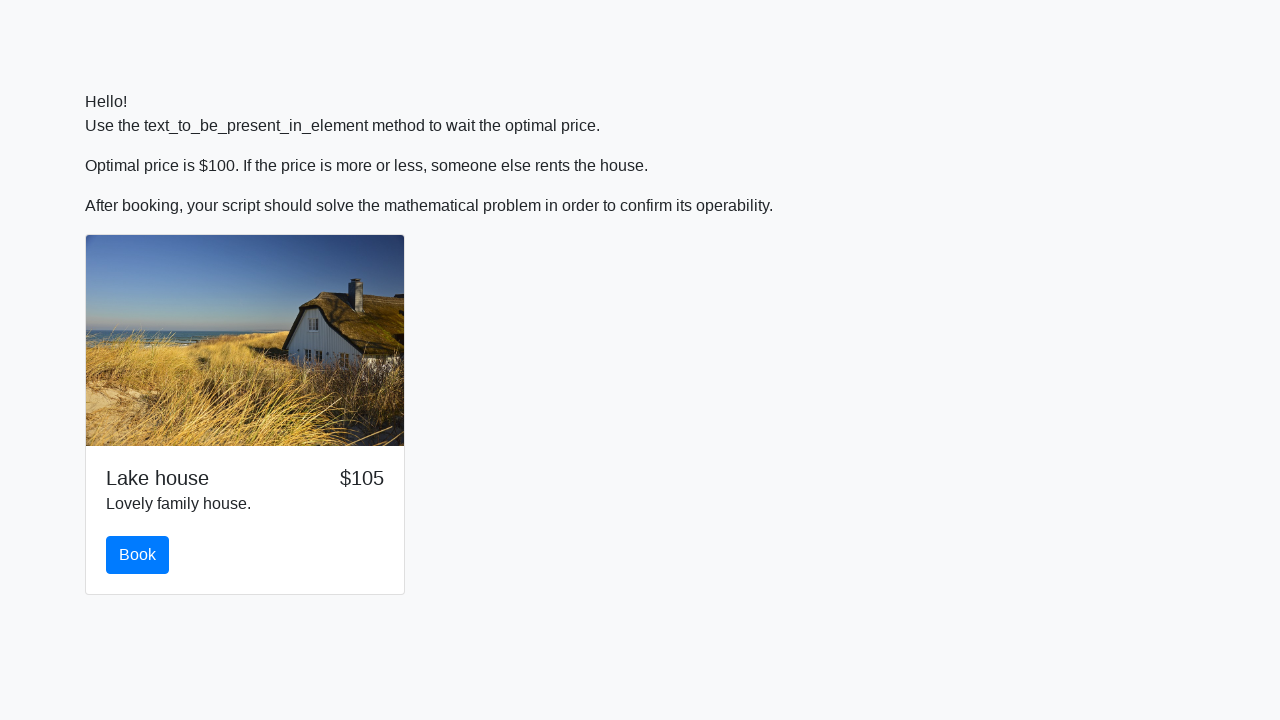

Waited for price to reach $100
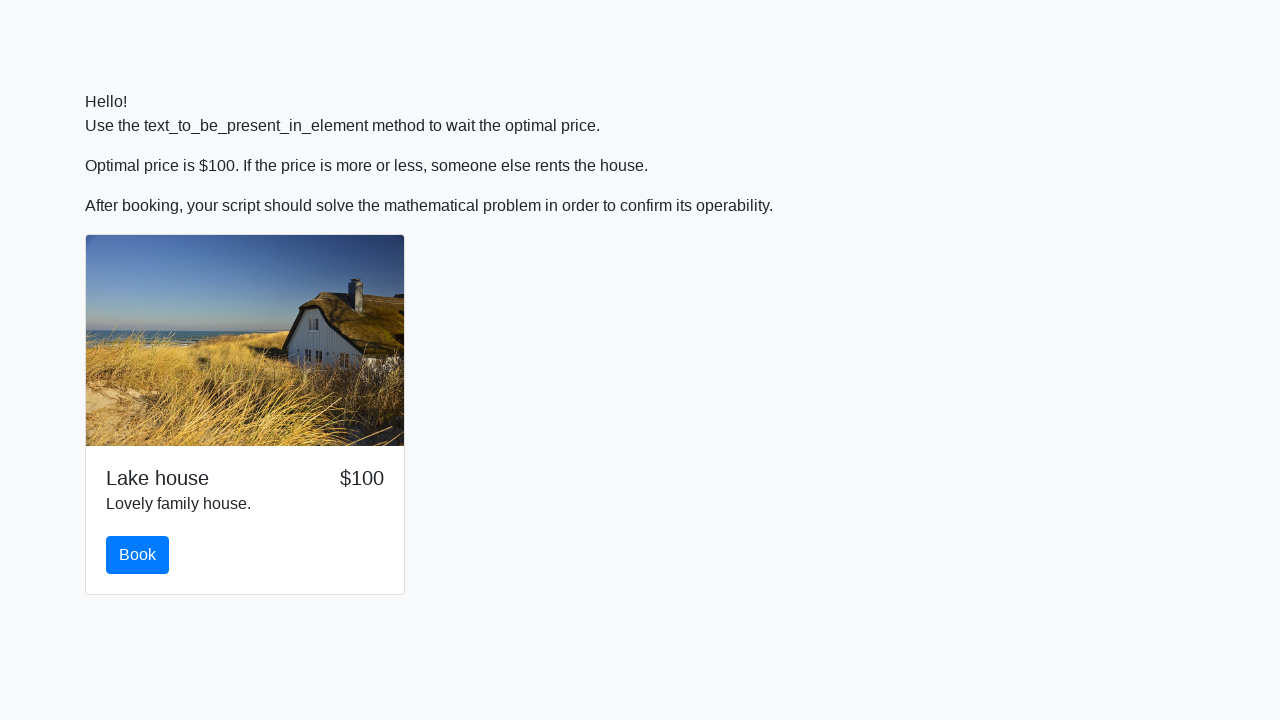

Clicked the book button at (138, 555) on #book
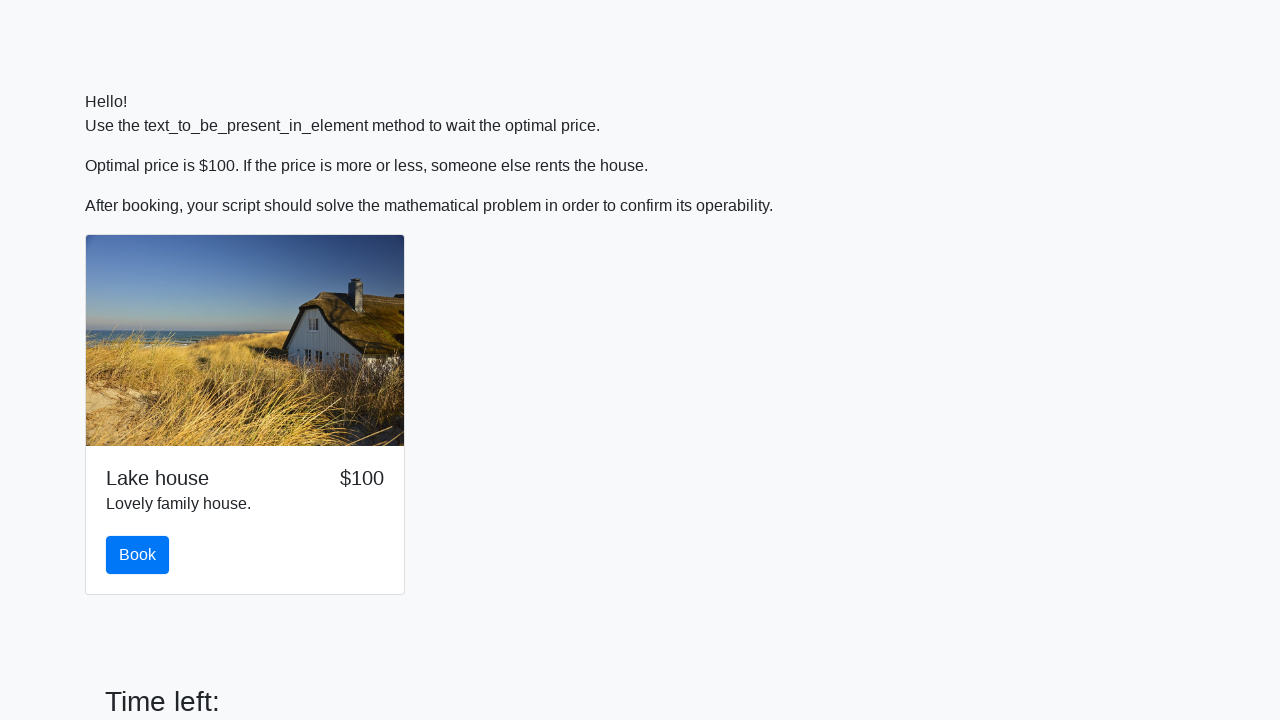

Retrieved input value: 916
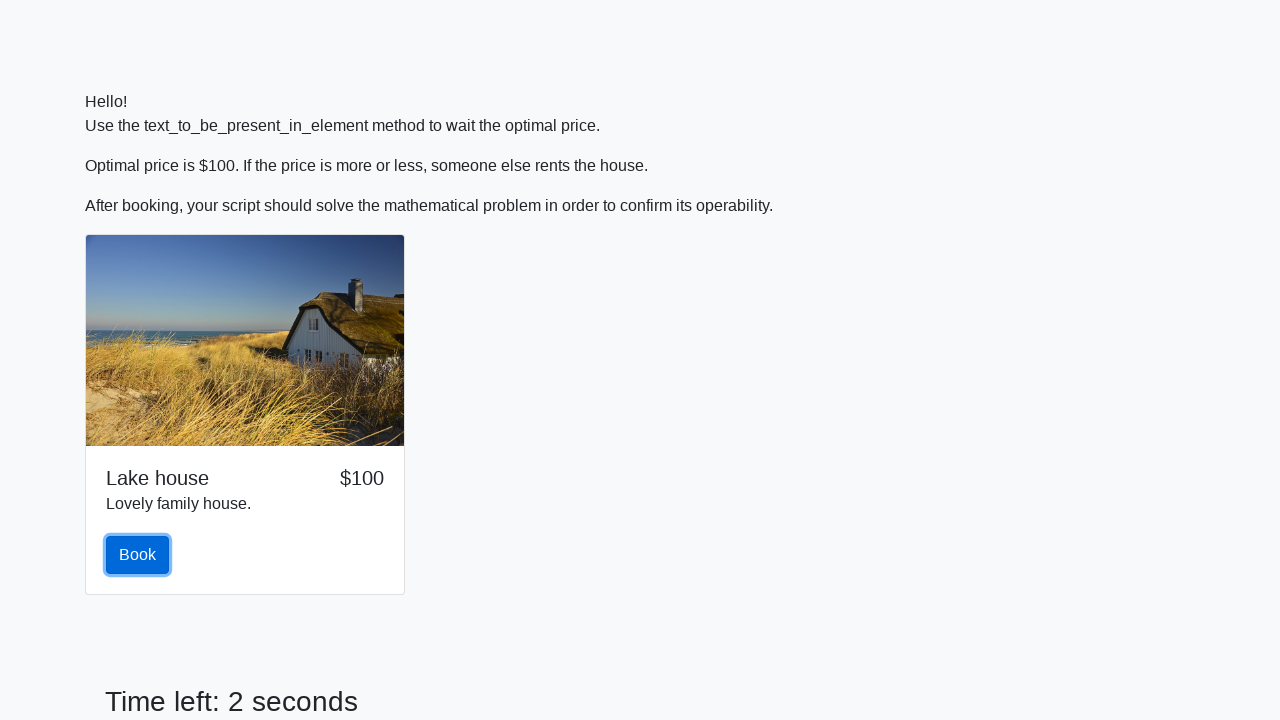

Calculated mathematical expression result: 2.459207651755223
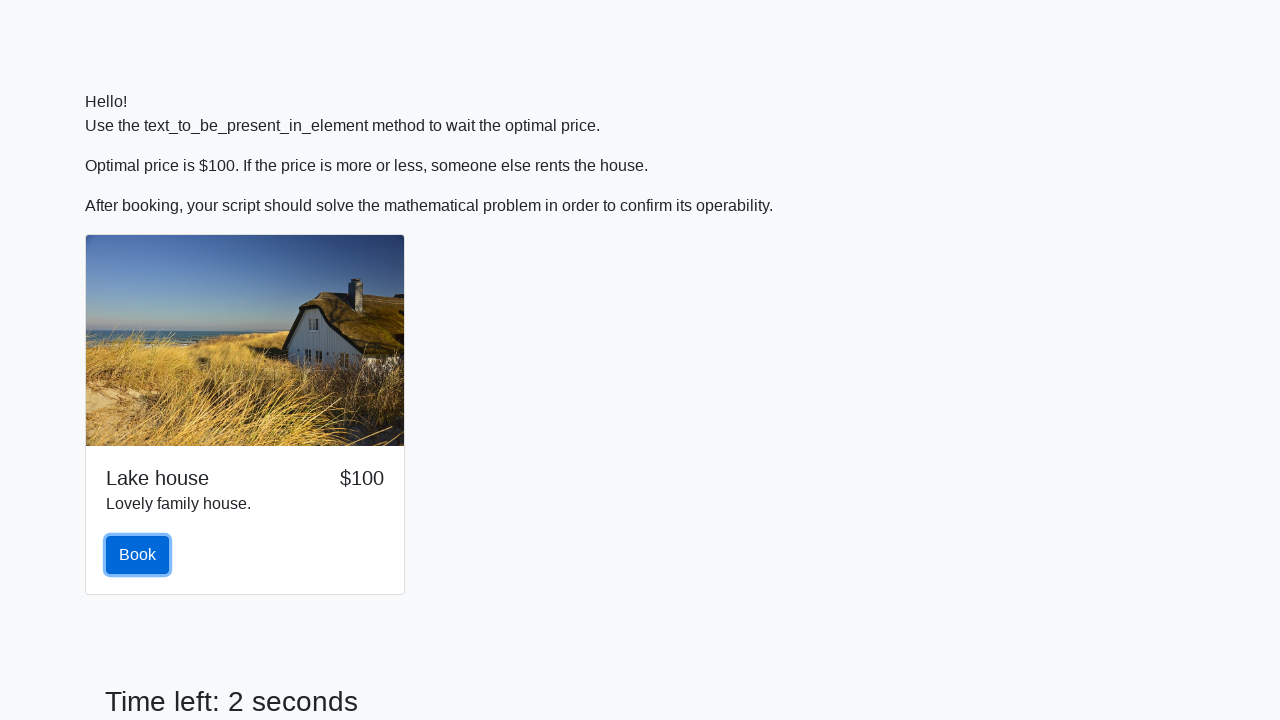

Filled answer field with calculated value: 2.459207651755223 on #answer
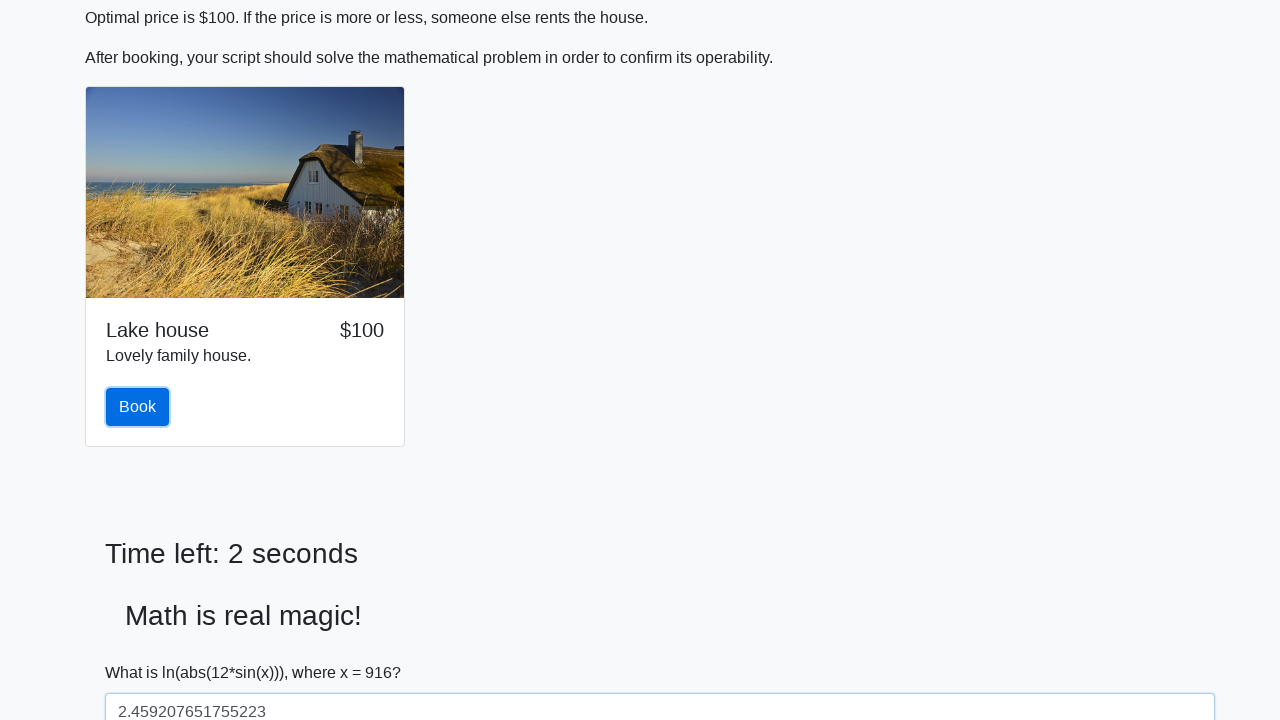

Clicked the solve button to submit answer at (143, 651) on #solve
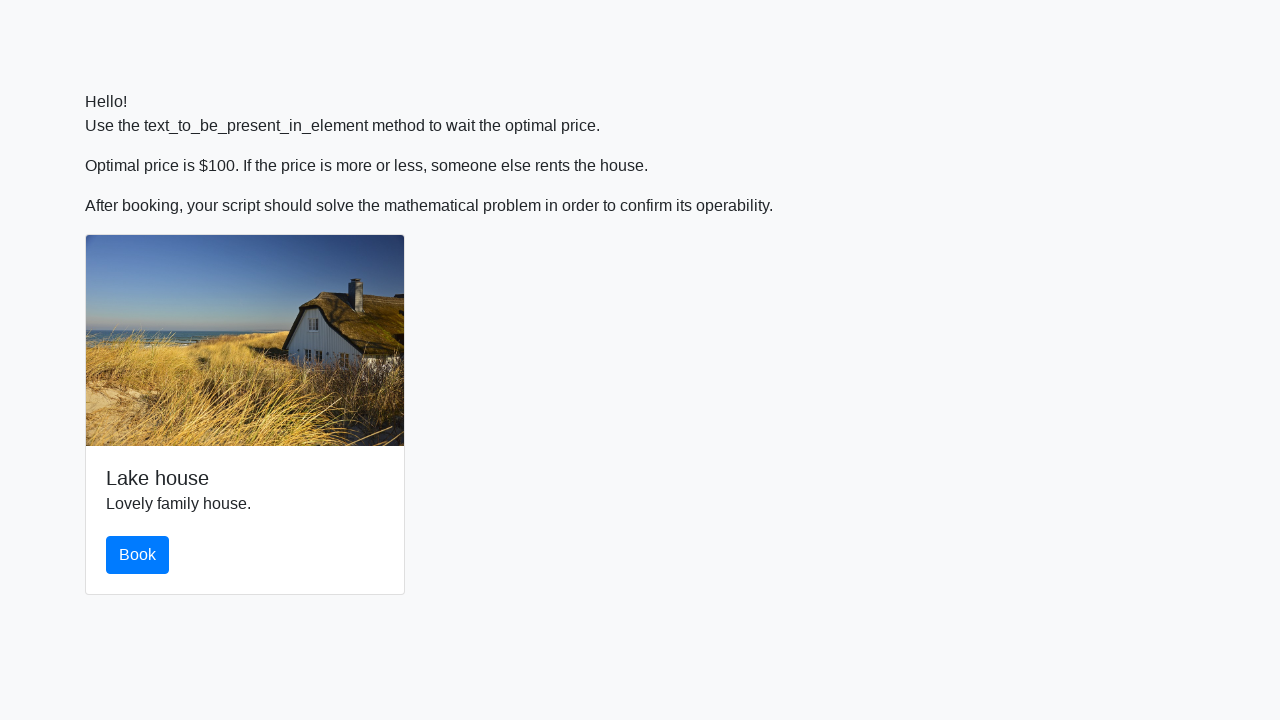

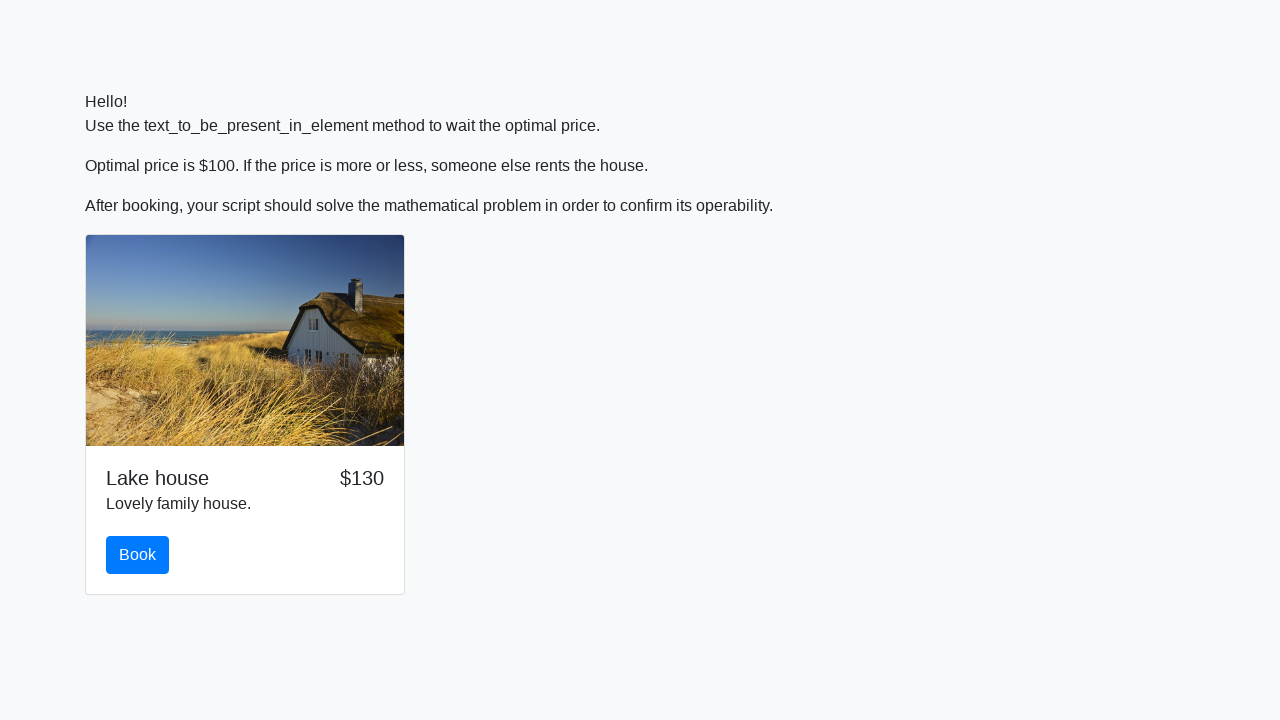